Tests hover functionality by hovering over the third figure and verifying the displayed username text

Starting URL: https://the-internet.herokuapp.com/hovers

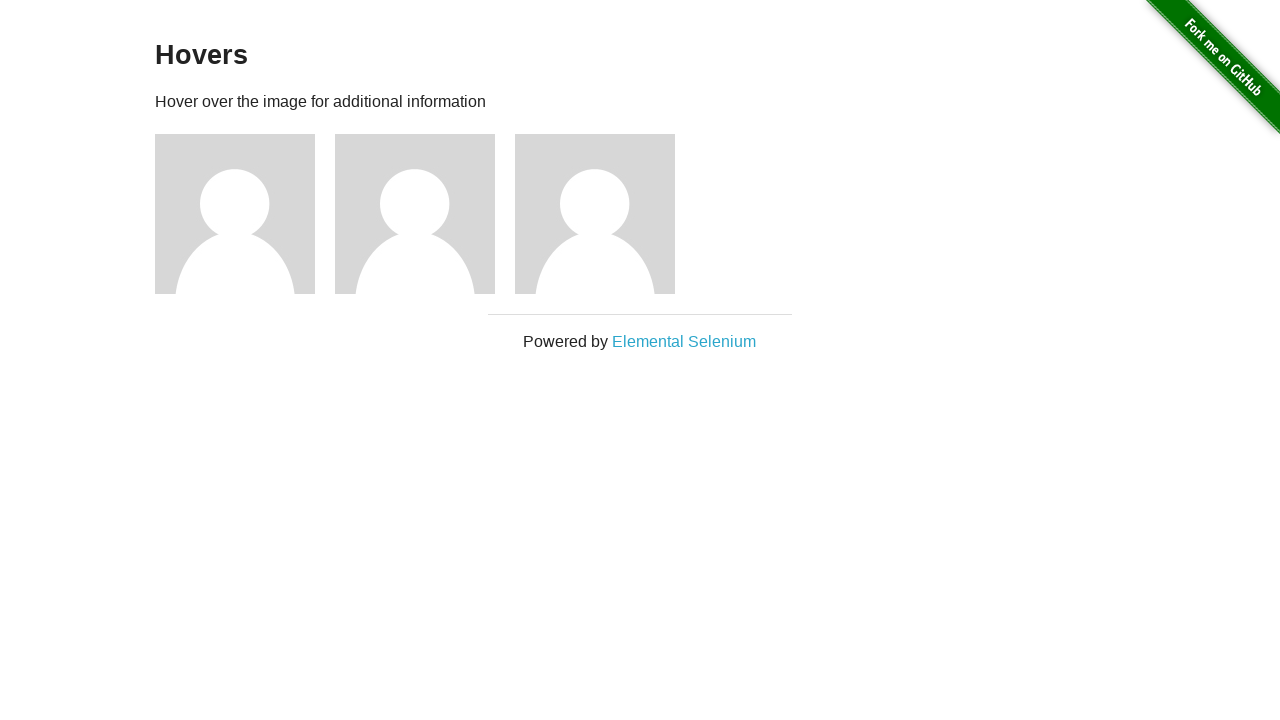

Hovered over the third figure element at (605, 214) on .figure:nth-child(5)
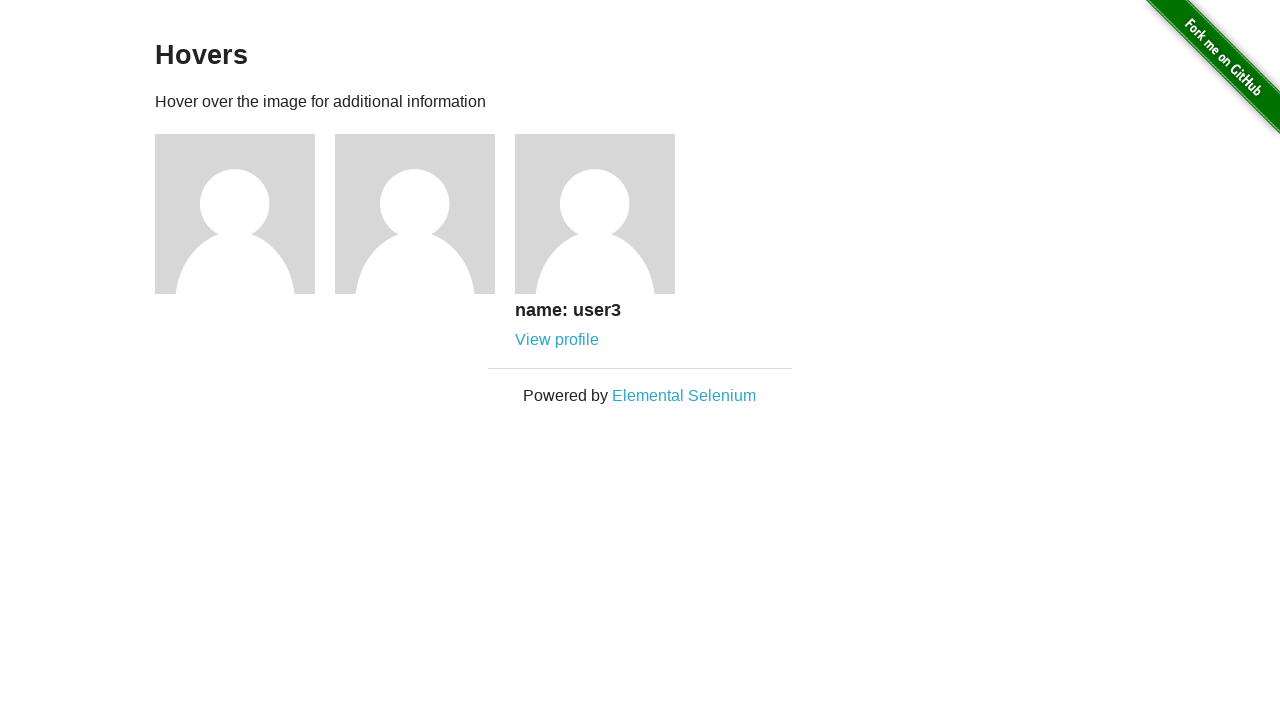

Caption became visible after hovering
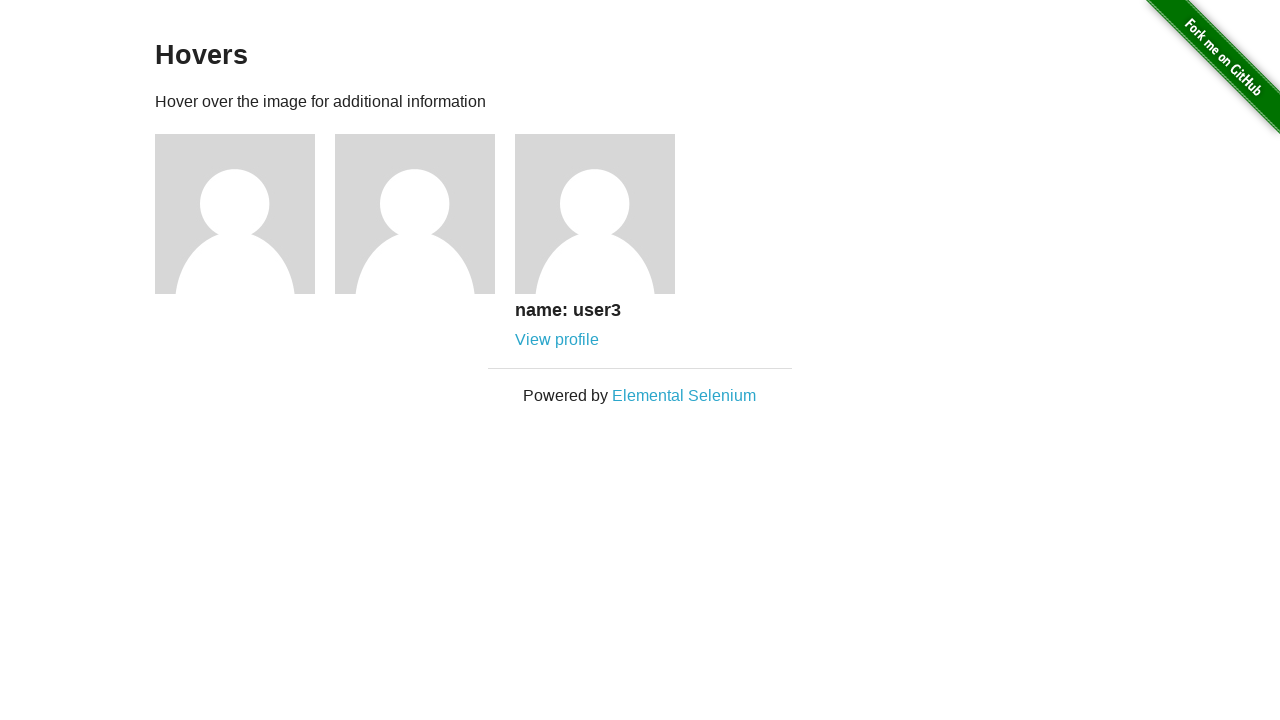

Verified that 'user3' text is displayed in the caption
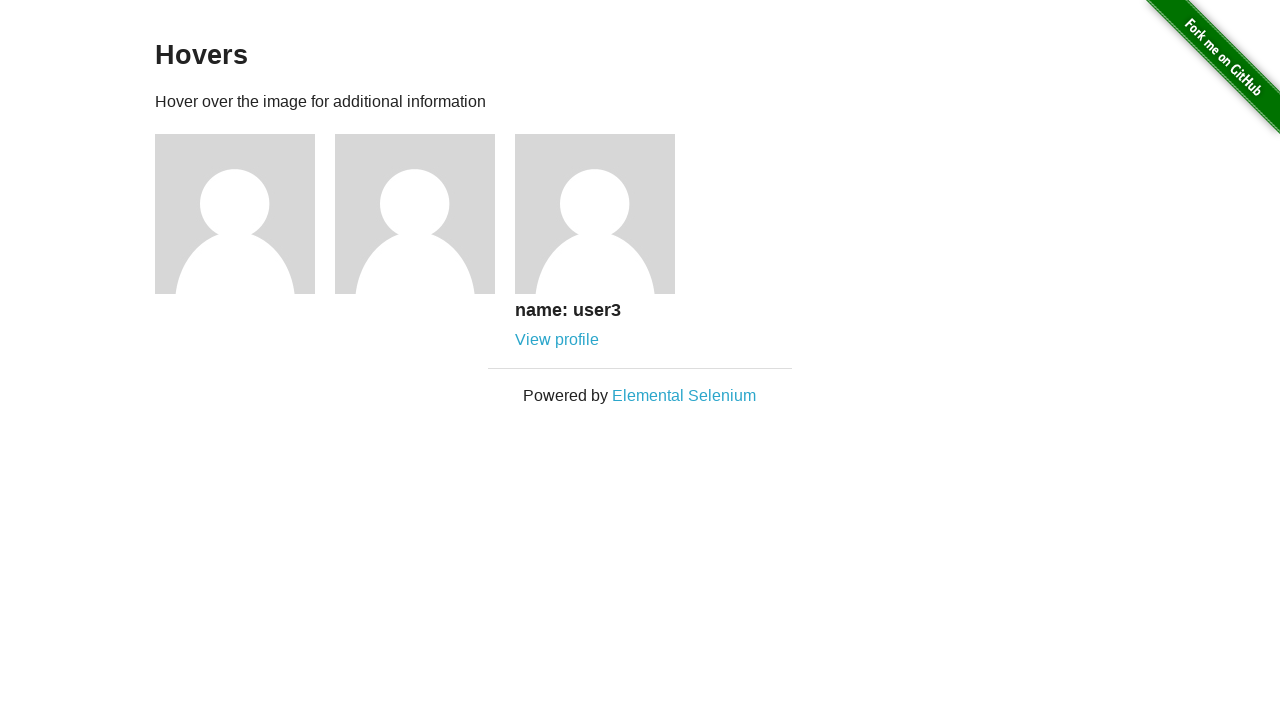

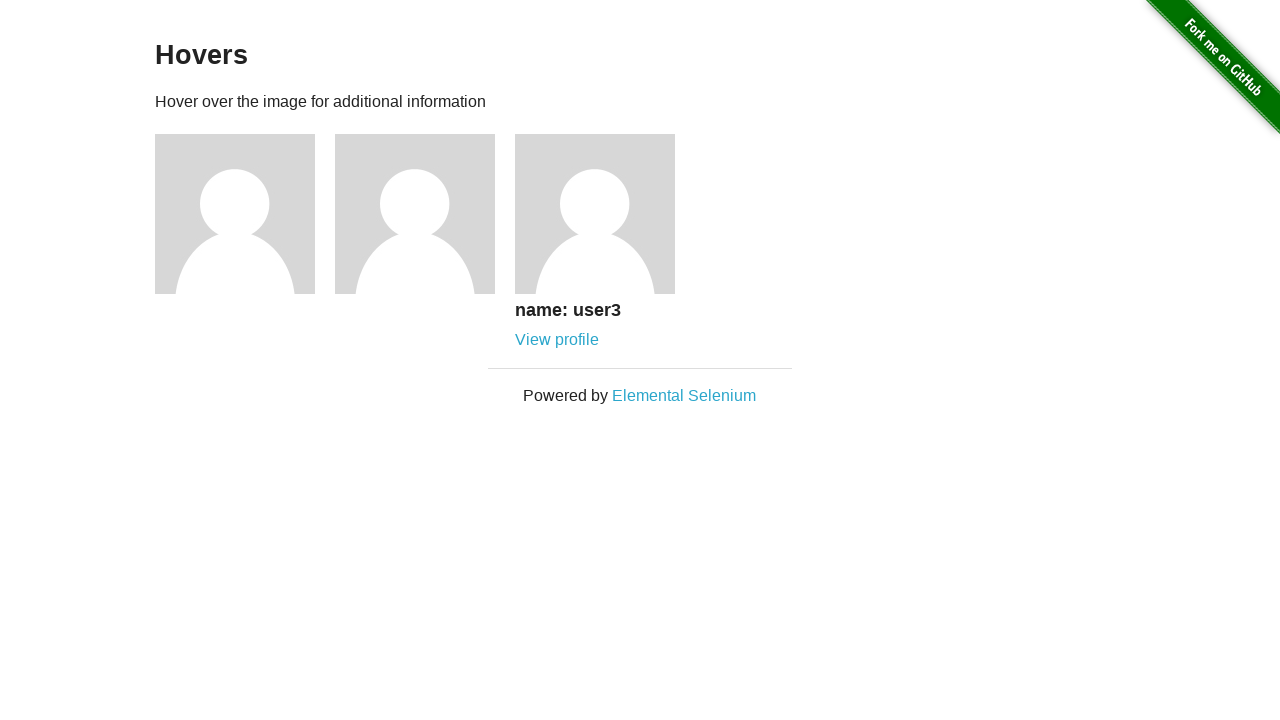